Tests editing a todo item by double-clicking, changing the text, and pressing Enter.

Starting URL: https://demo.playwright.dev/todomvc

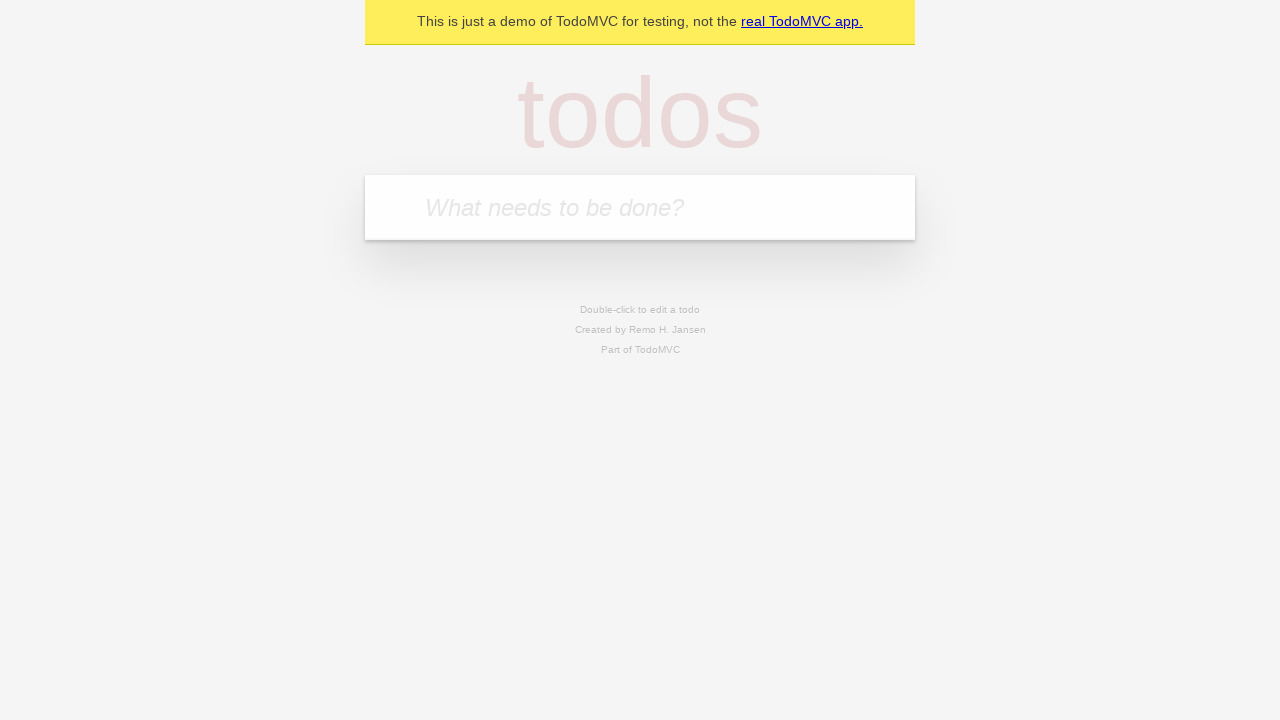

Filled input with 'buy some cheese' on internal:attr=[placeholder="What needs to be done?"i]
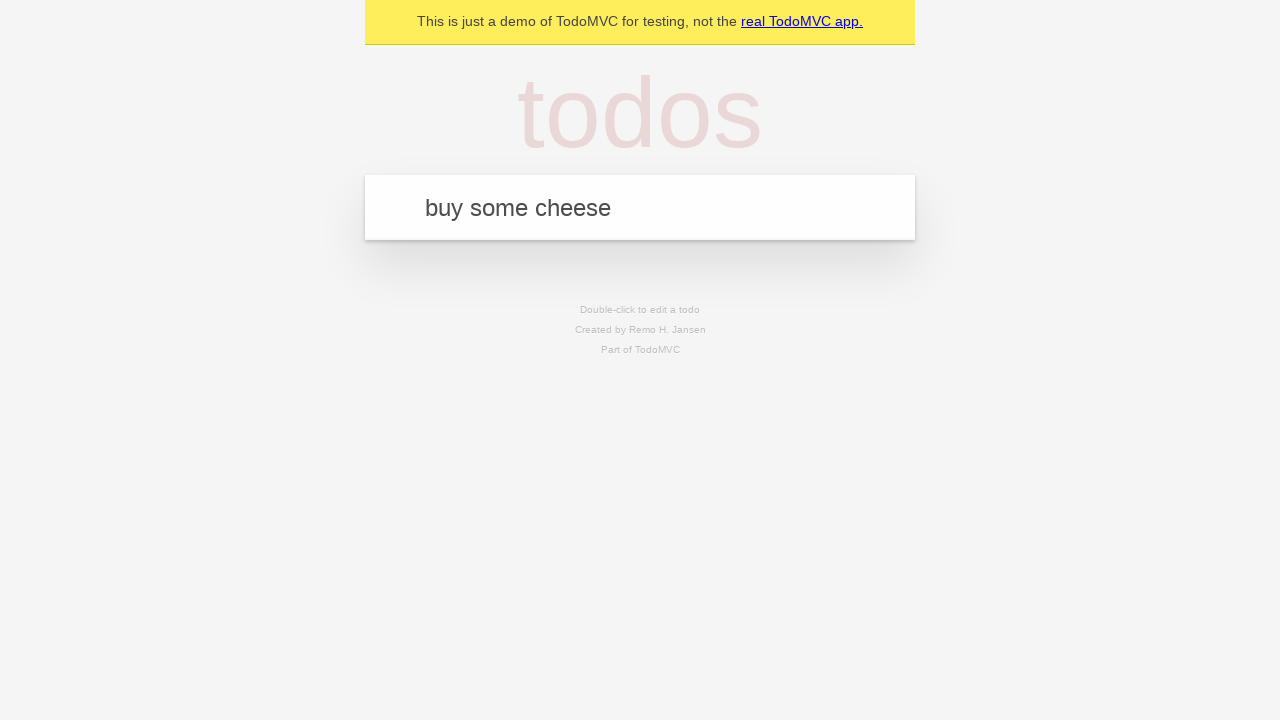

Pressed Enter to create first todo on internal:attr=[placeholder="What needs to be done?"i]
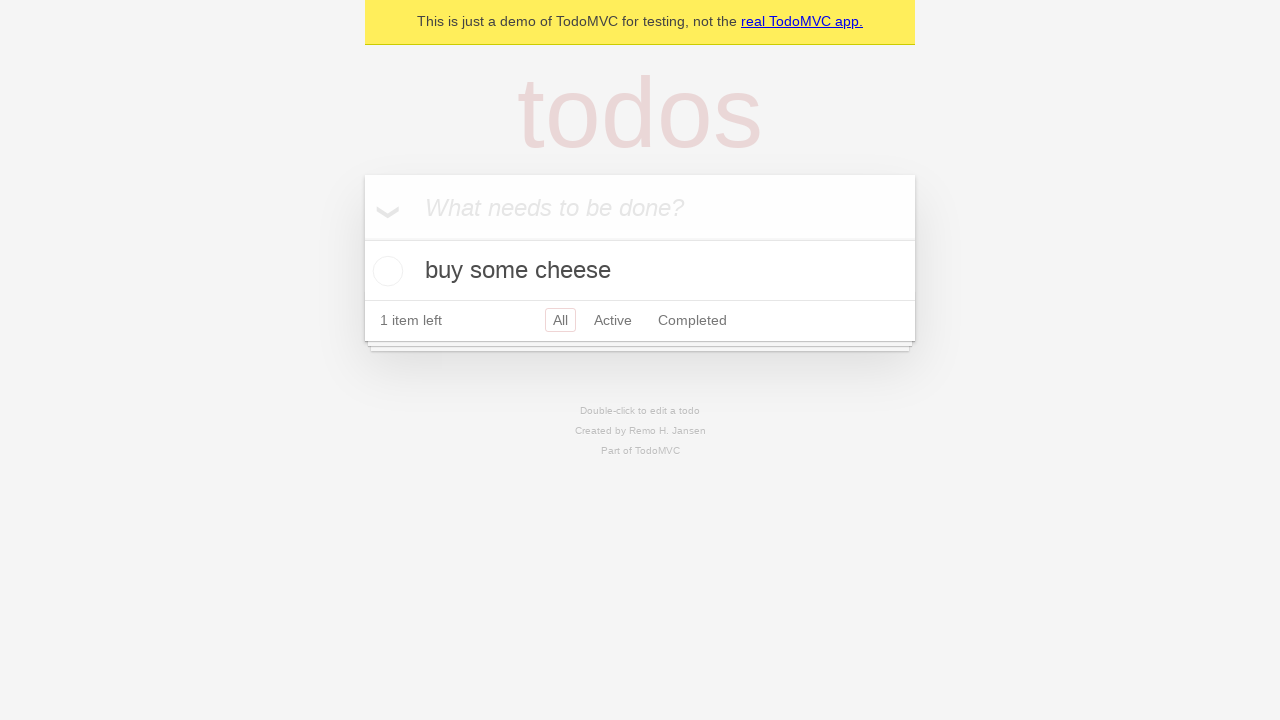

Filled input with 'feed the cat' on internal:attr=[placeholder="What needs to be done?"i]
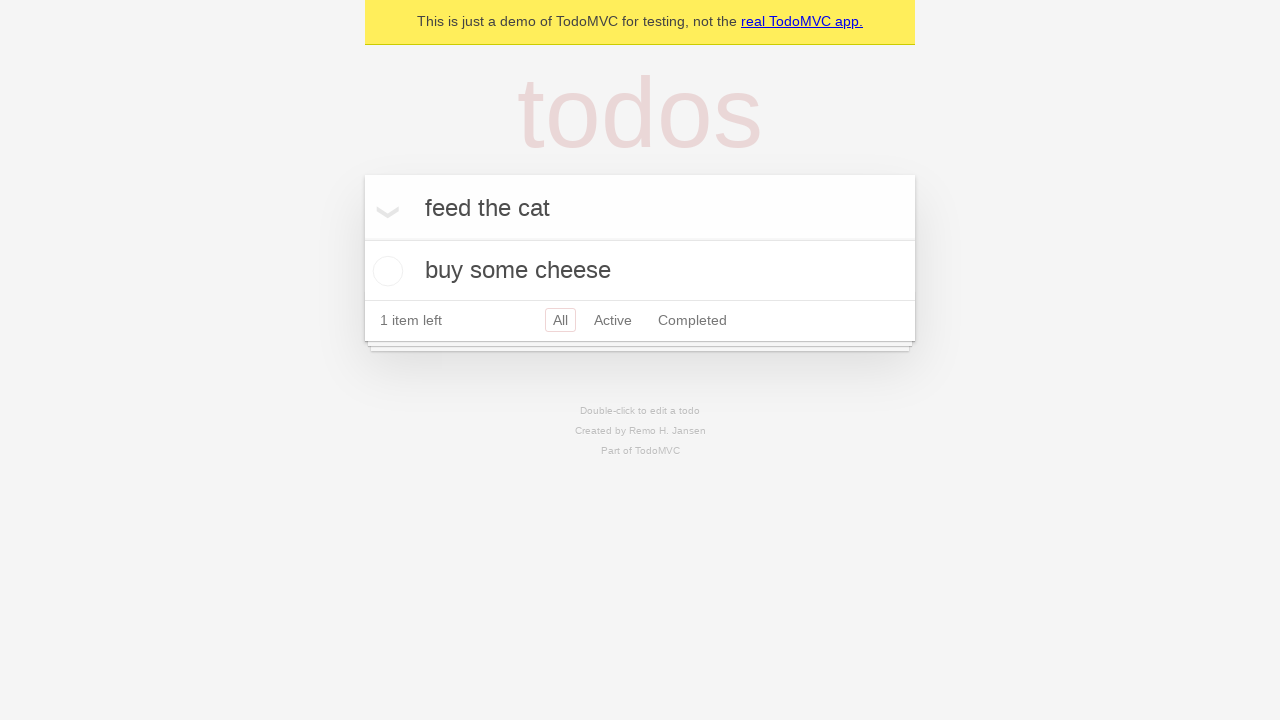

Pressed Enter to create second todo on internal:attr=[placeholder="What needs to be done?"i]
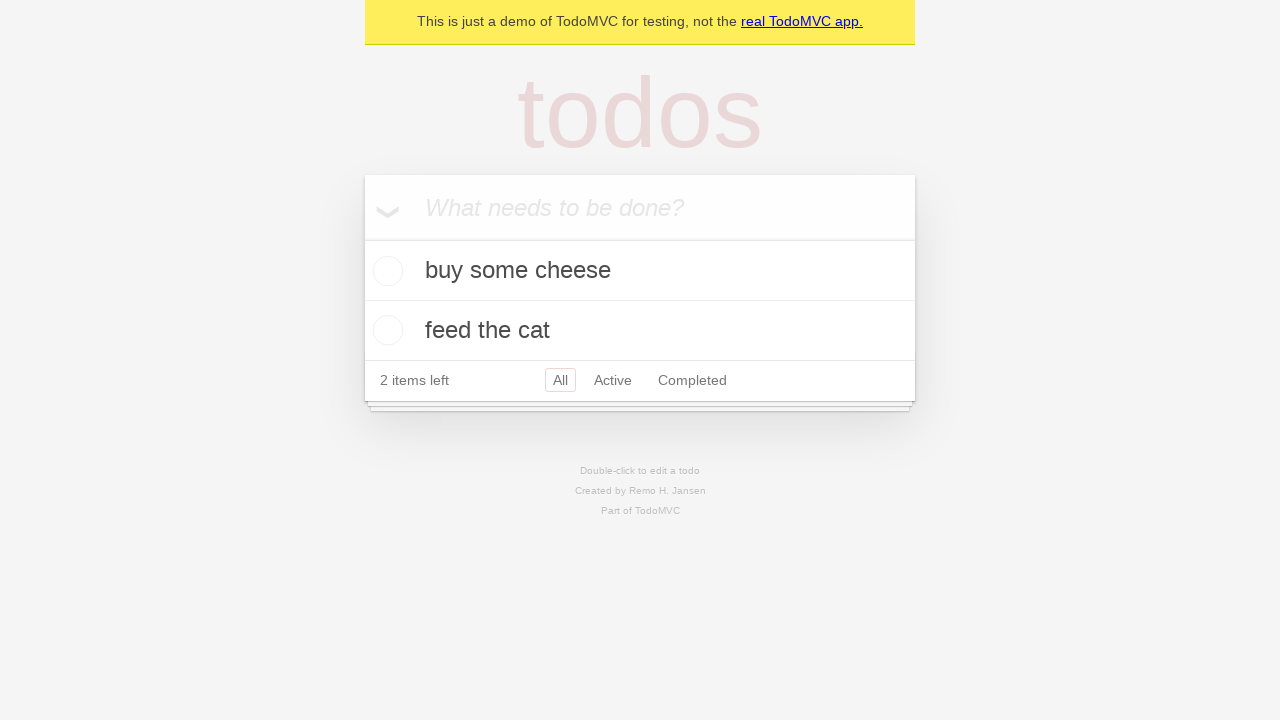

Filled input with 'book a doctors appointment' on internal:attr=[placeholder="What needs to be done?"i]
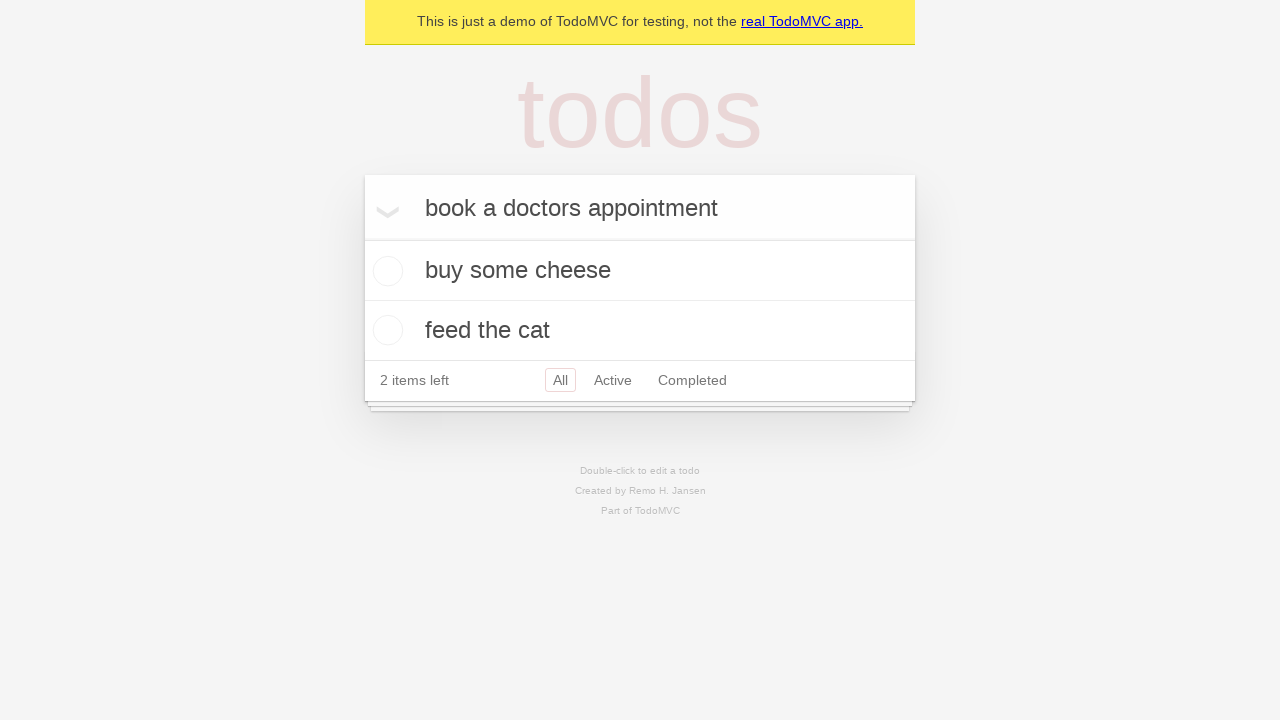

Pressed Enter to create third todo on internal:attr=[placeholder="What needs to be done?"i]
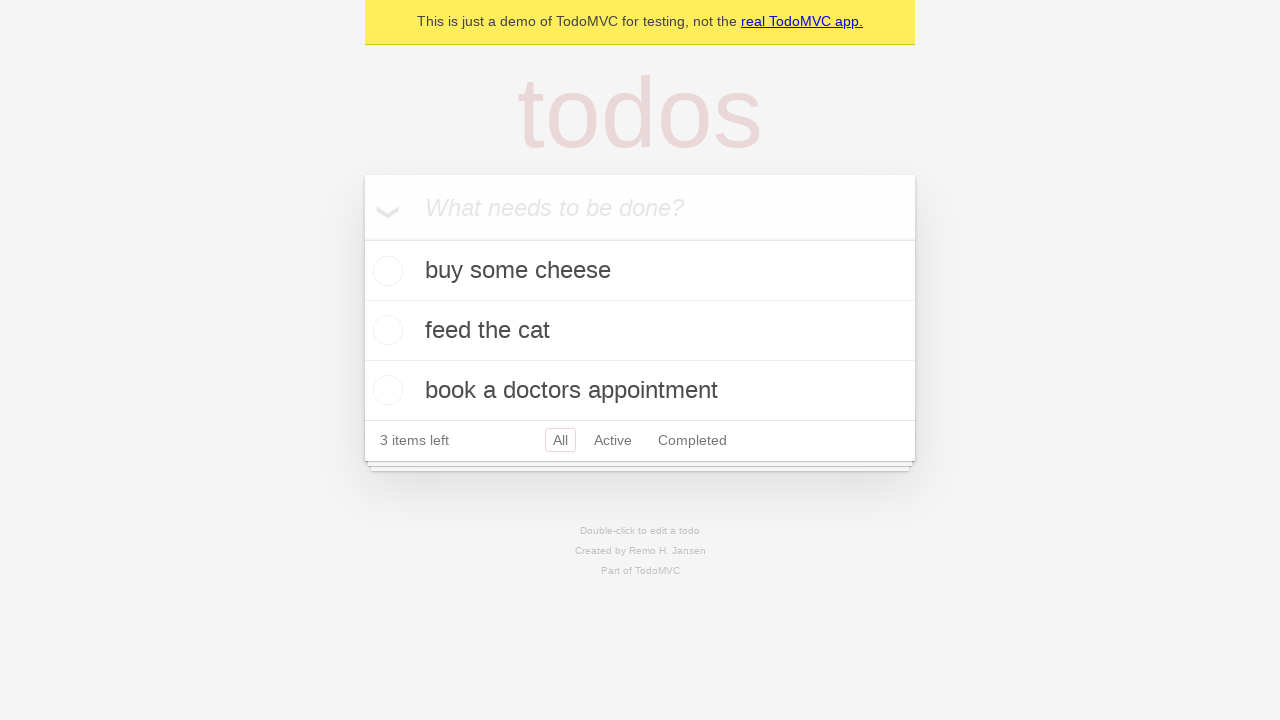

Double-clicked second todo item to enter edit mode at (640, 331) on [data-testid='todo-item'] >> nth=1
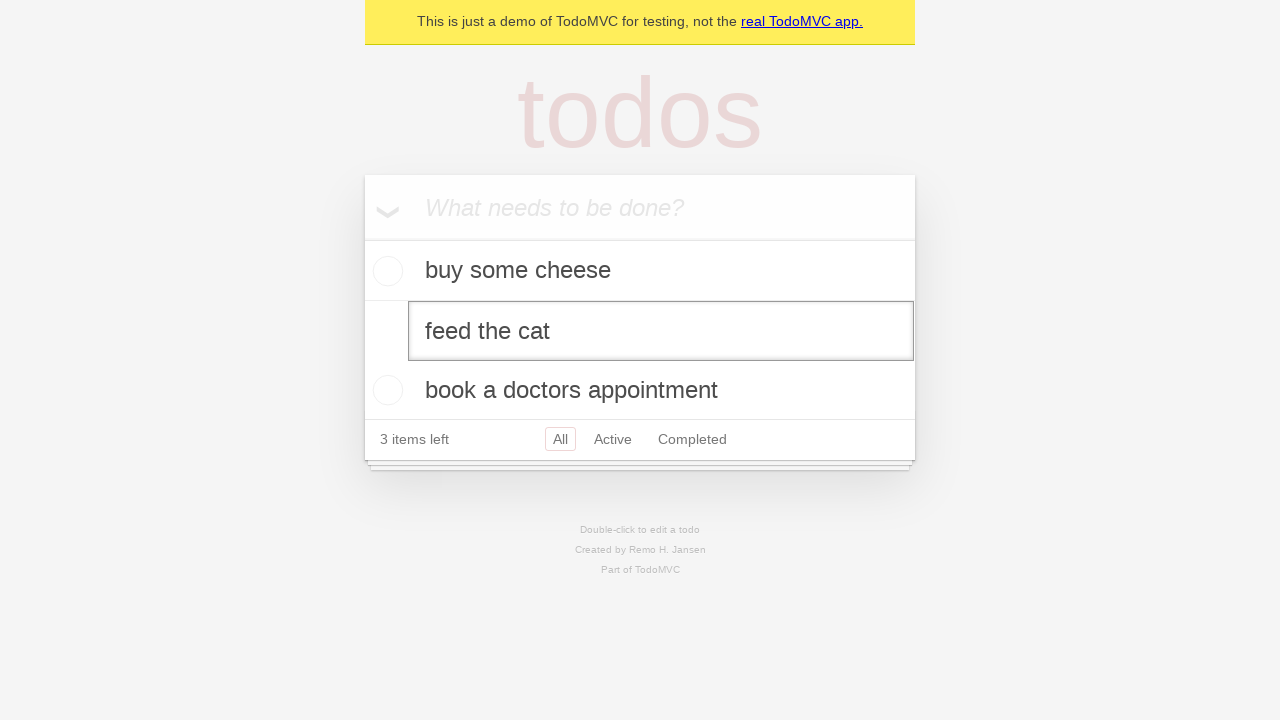

Changed todo text to 'buy some sausages' on [data-testid='todo-item'] >> nth=1 >> internal:role=textbox[name="Edit"i]
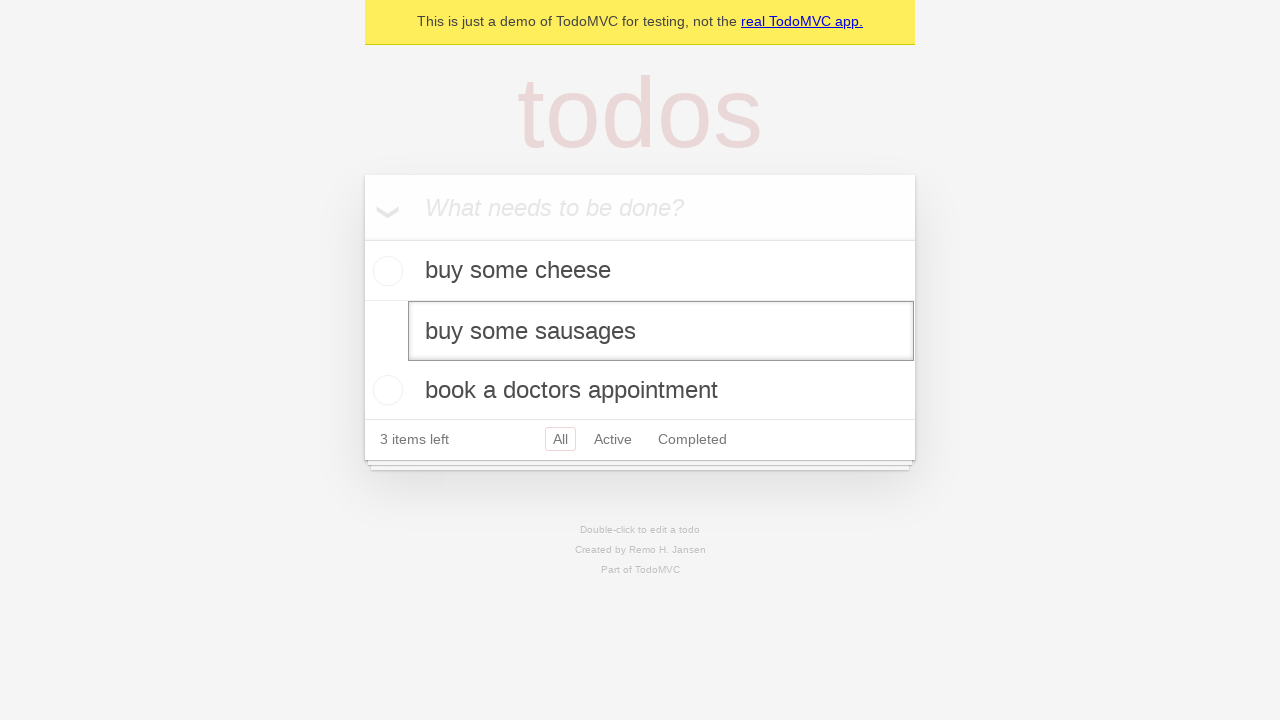

Pressed Enter to confirm todo edit on [data-testid='todo-item'] >> nth=1 >> internal:role=textbox[name="Edit"i]
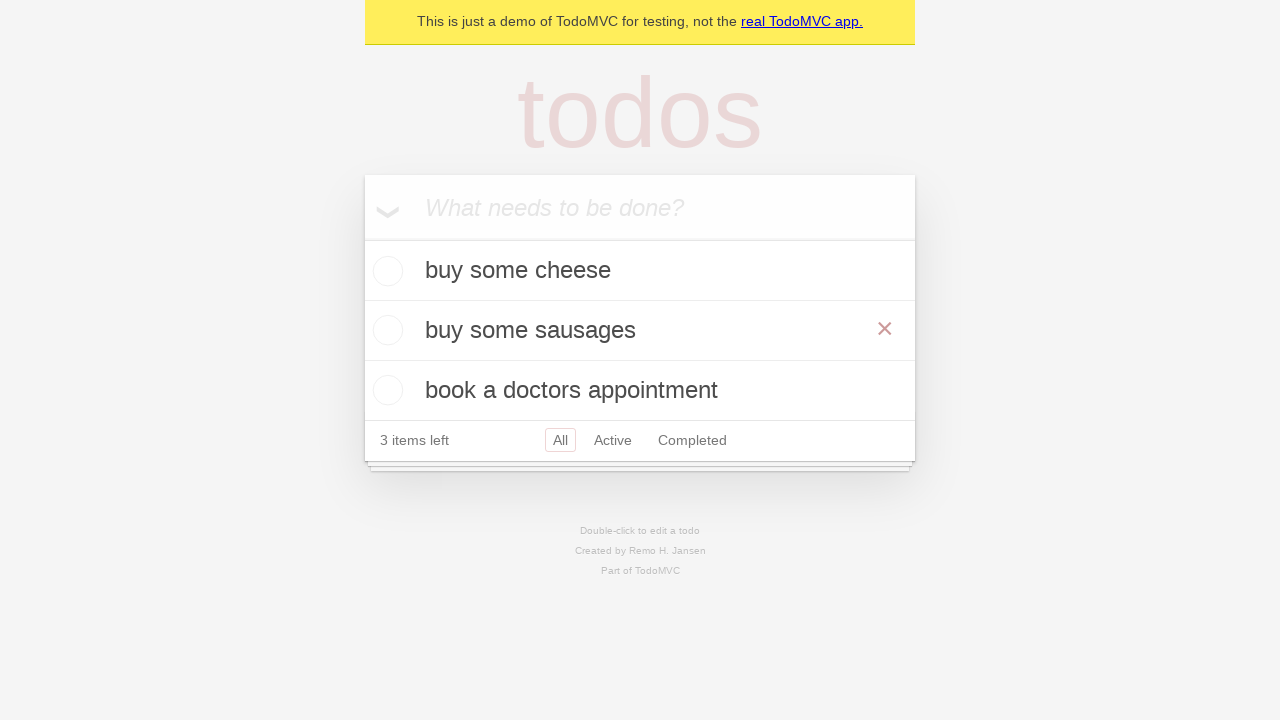

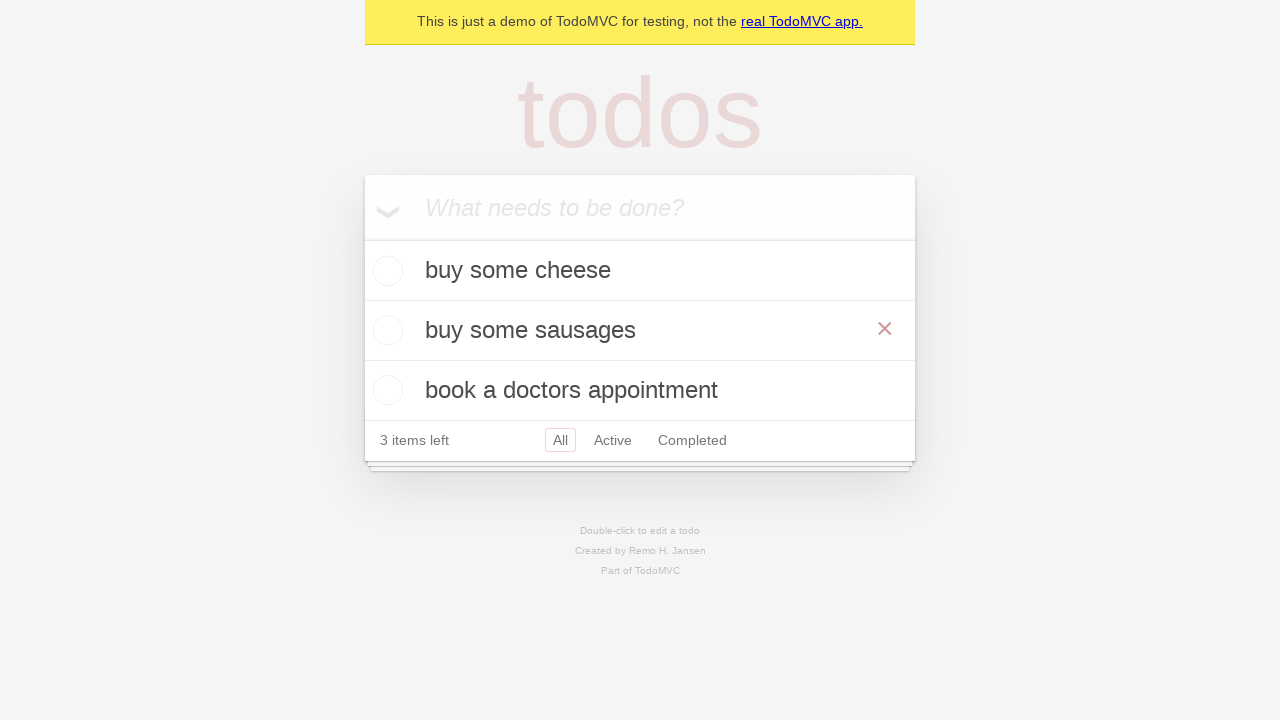